Tests alert handling by scrolling to prompt button, clicking it, entering text in the prompt, and accepting it

Starting URL: https://demoqa.com/alerts

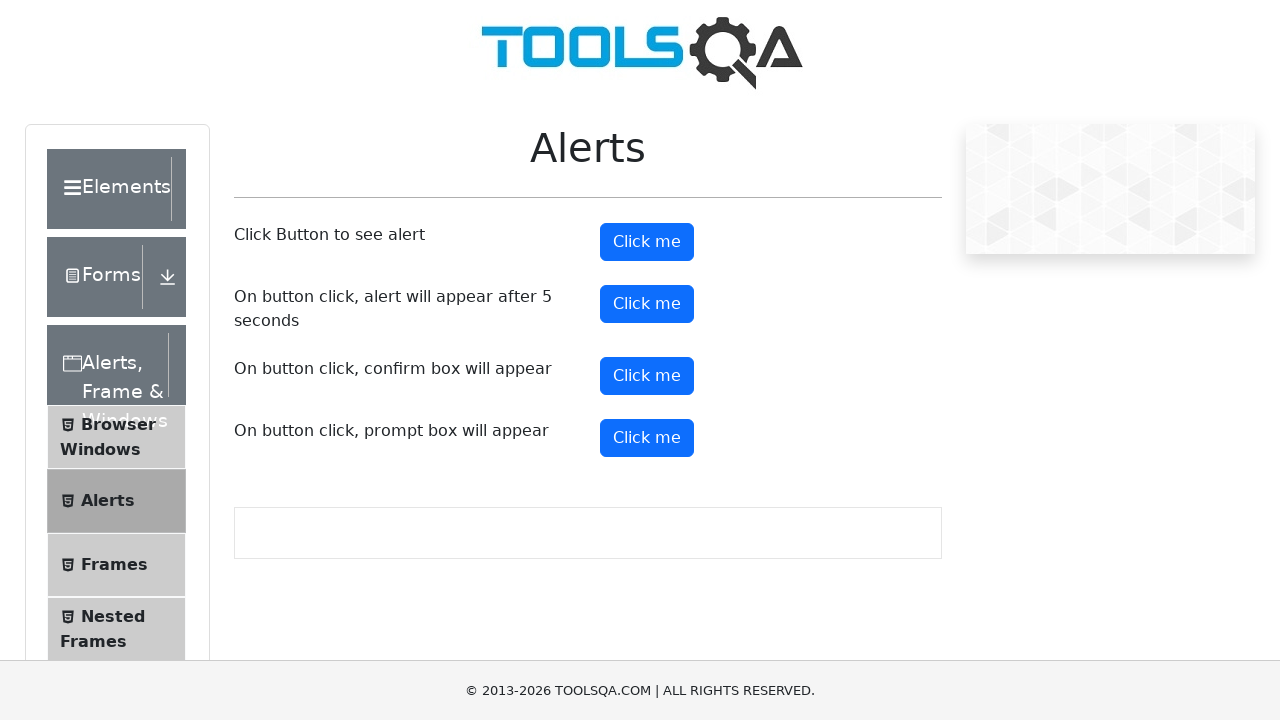

Scrolled down to make prompt button visible
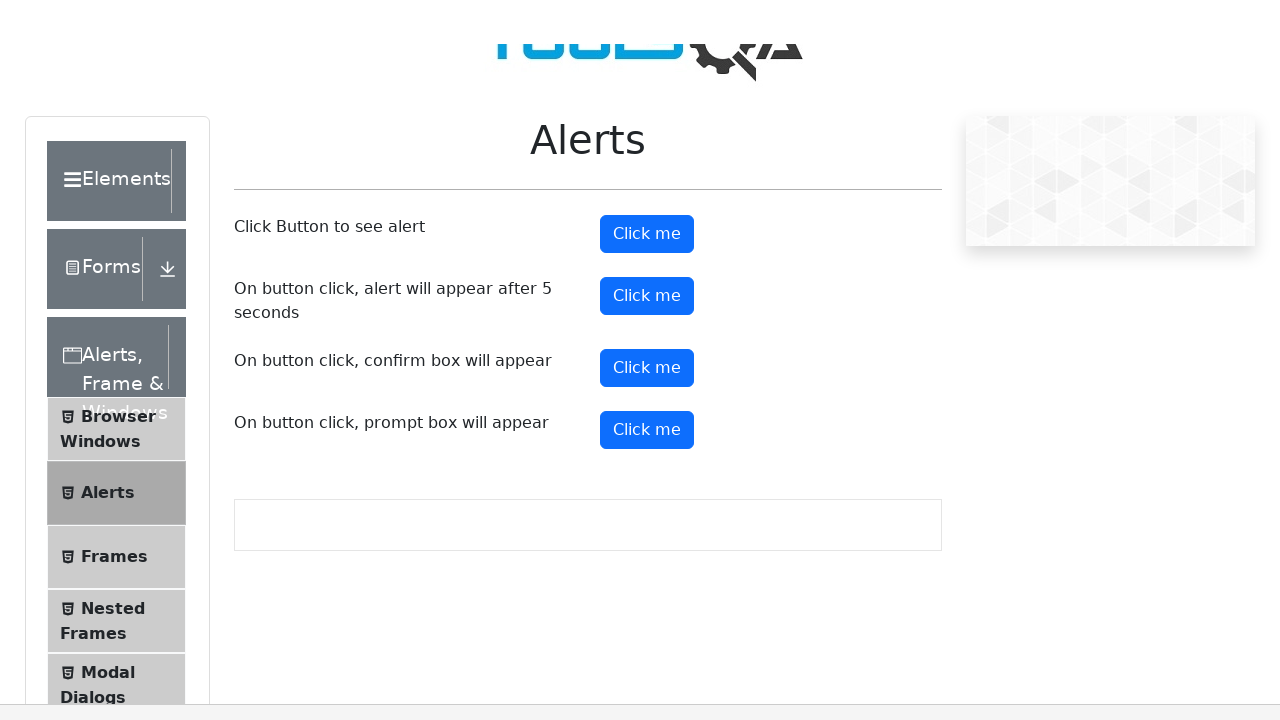

Set up dialog handler to accept prompt with 'TestUser123'
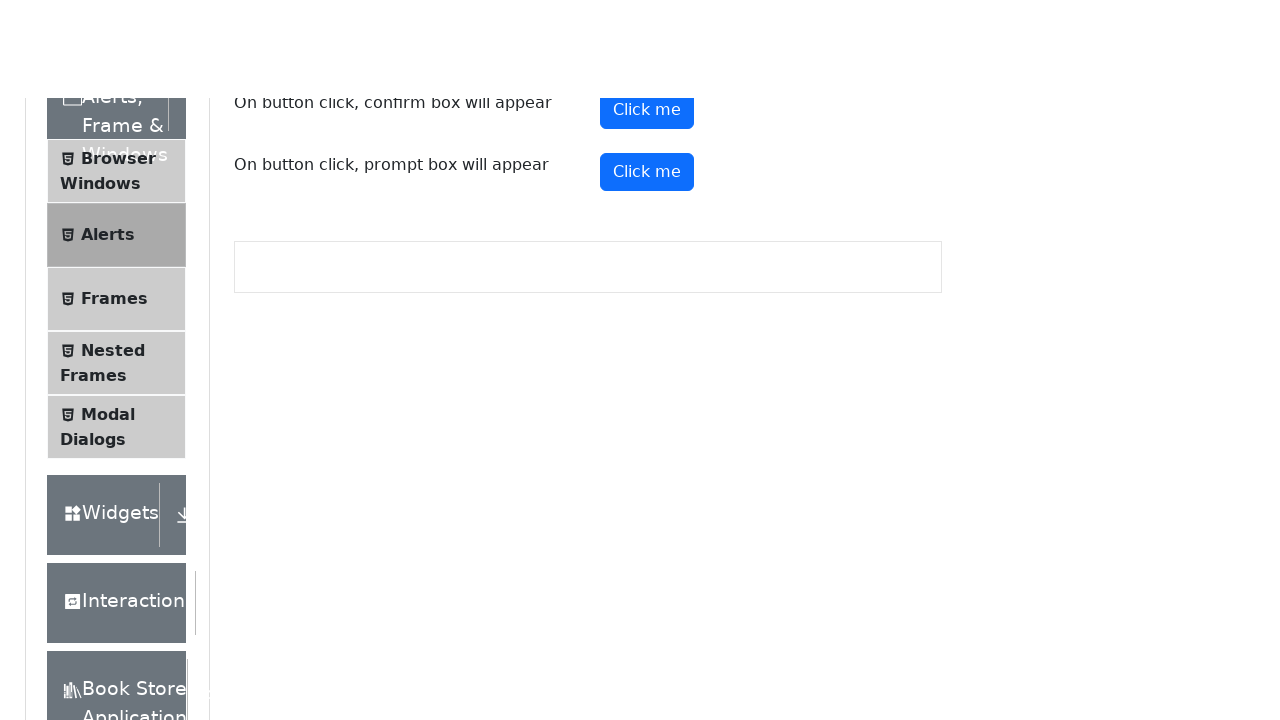

Clicked prompt button at (647, 44) on button#promtButton
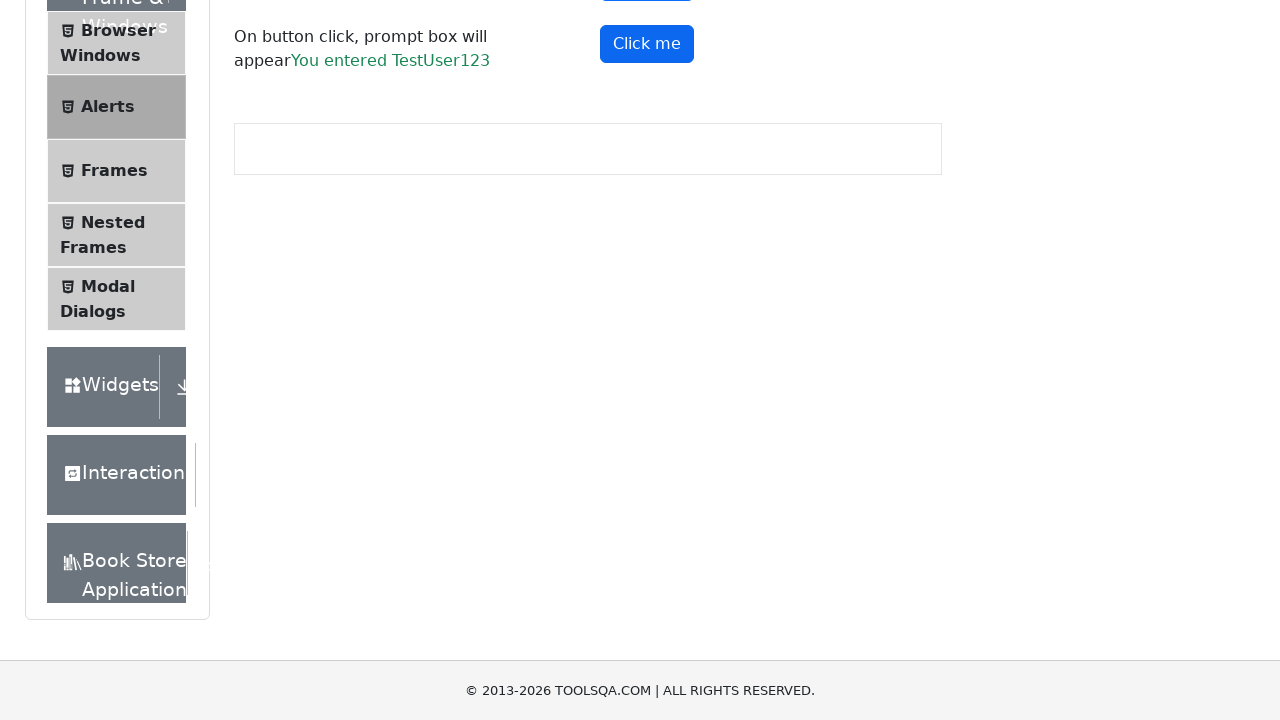

Prompt result text appeared on page
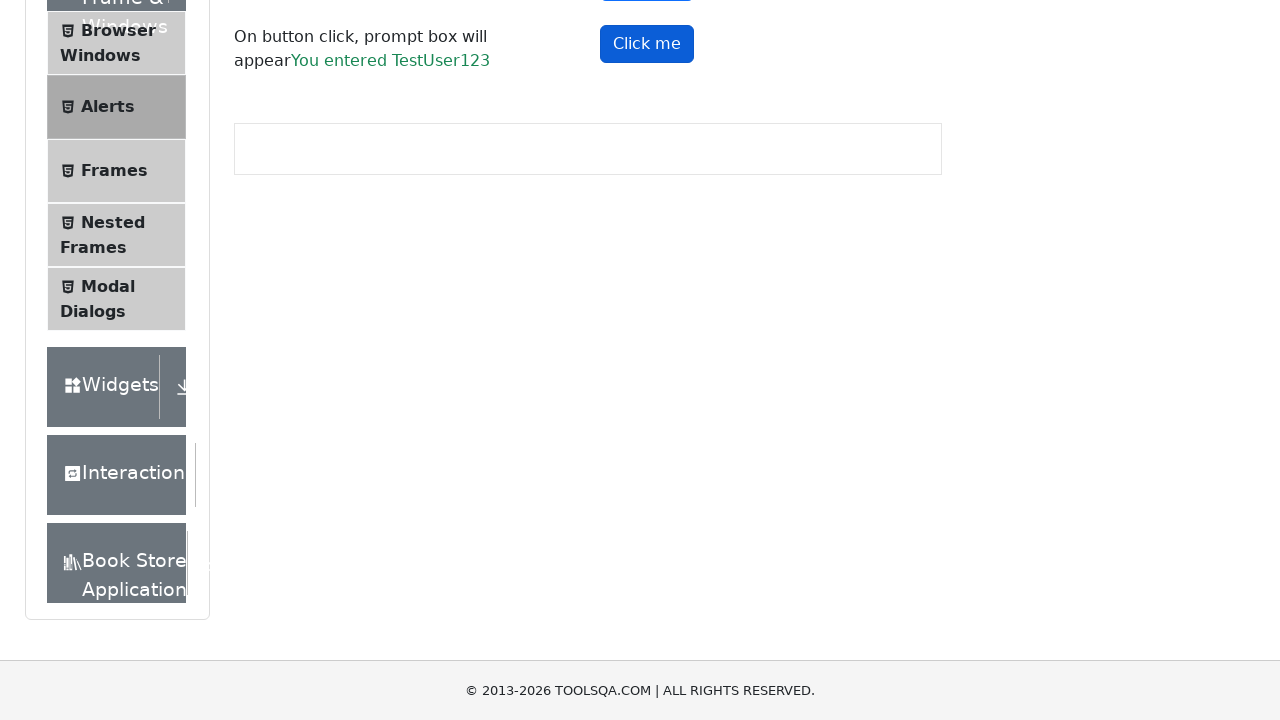

Retrieved prompt result text content
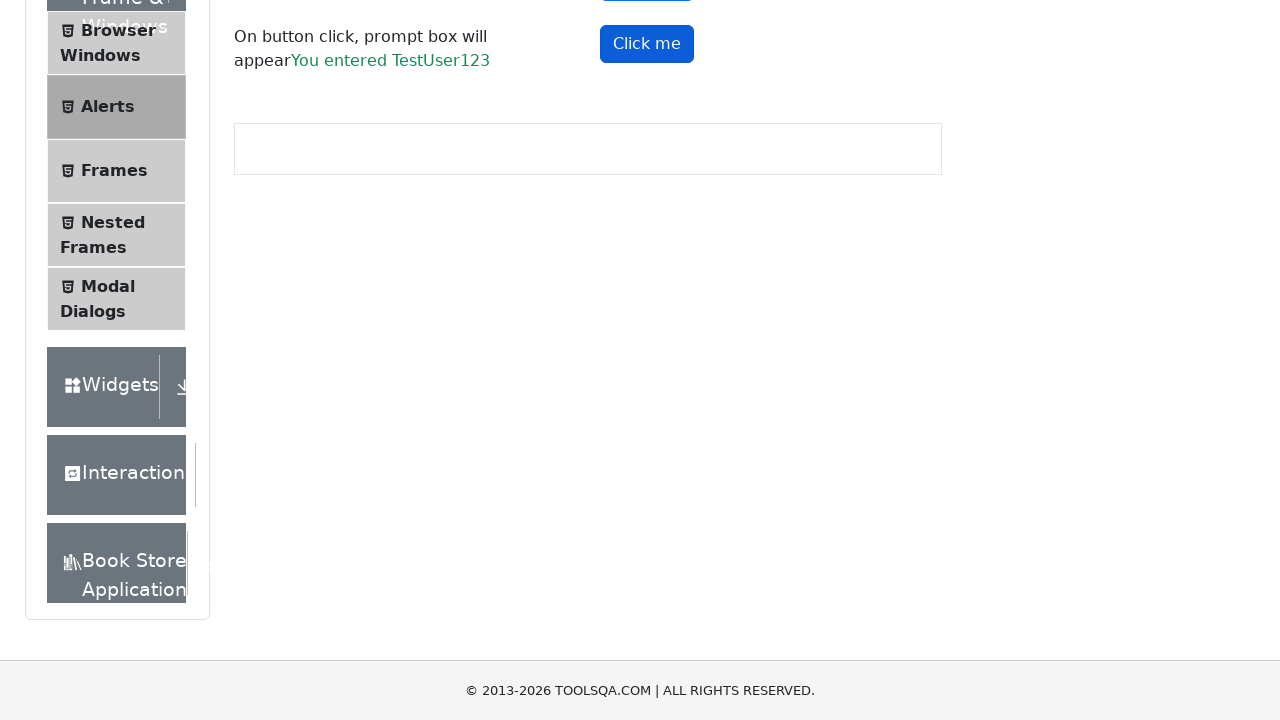

Printed result: You entered TestUser123
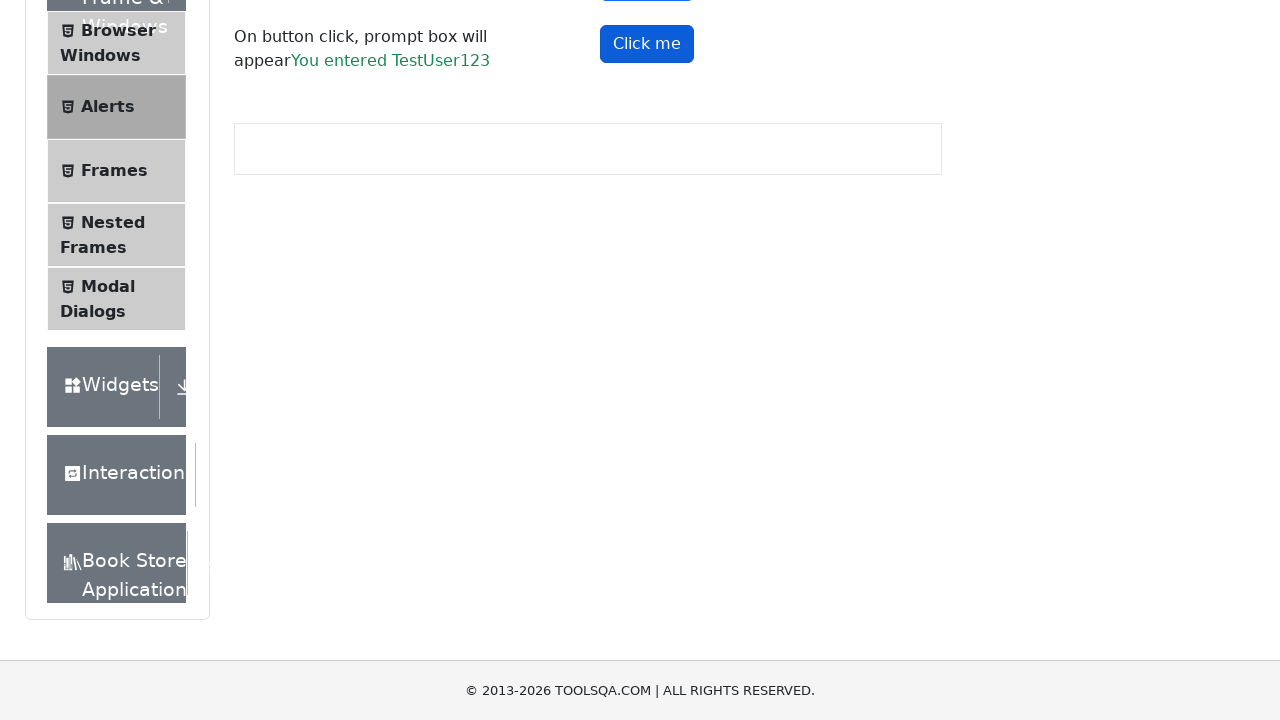

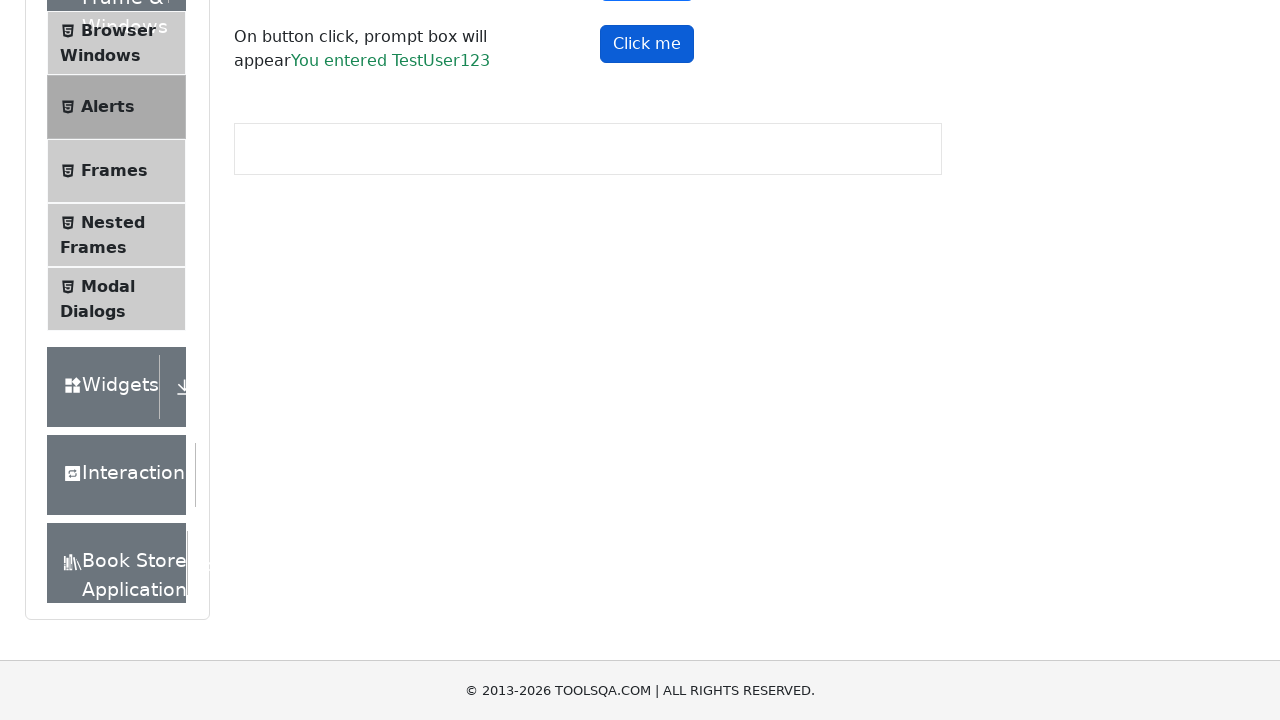